Tests clicking Browse Languages menu and verifying the Language and Author column headers are displayed

Starting URL: https://www.99-bottles-of-beer.net/

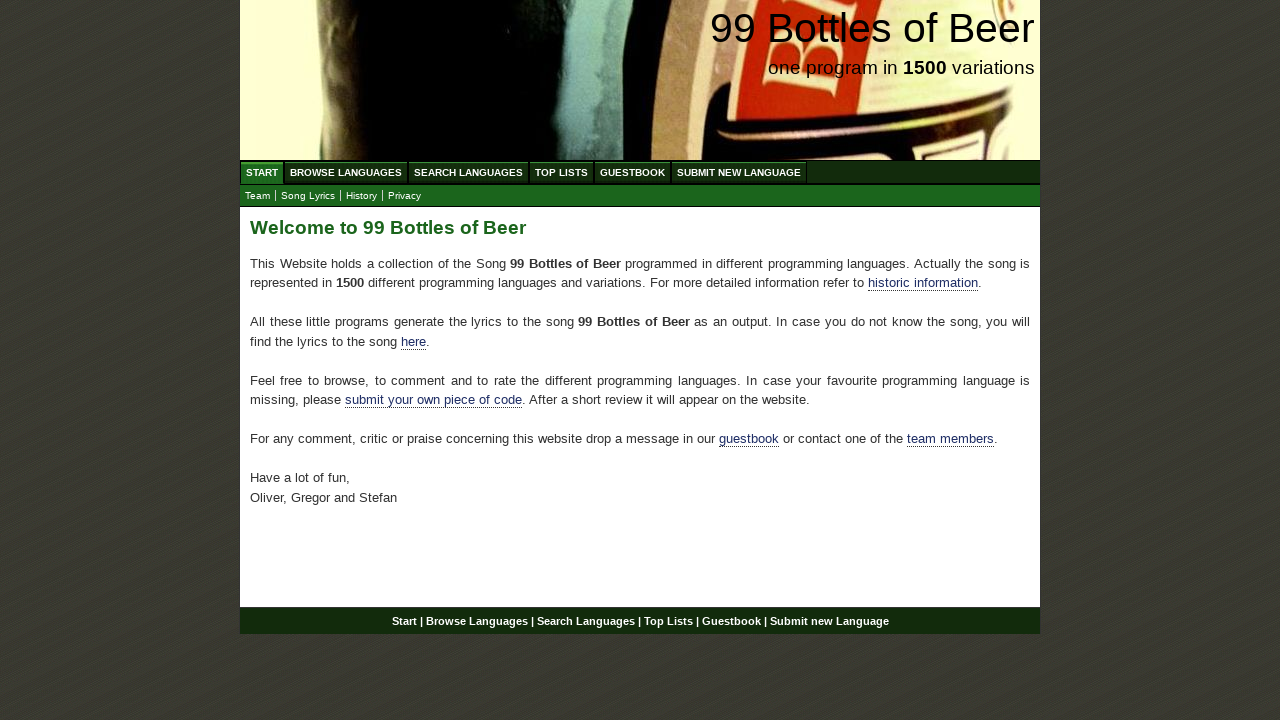

Clicked Browse Languages menu at (346, 172) on xpath=//a[@href='/abc.html']
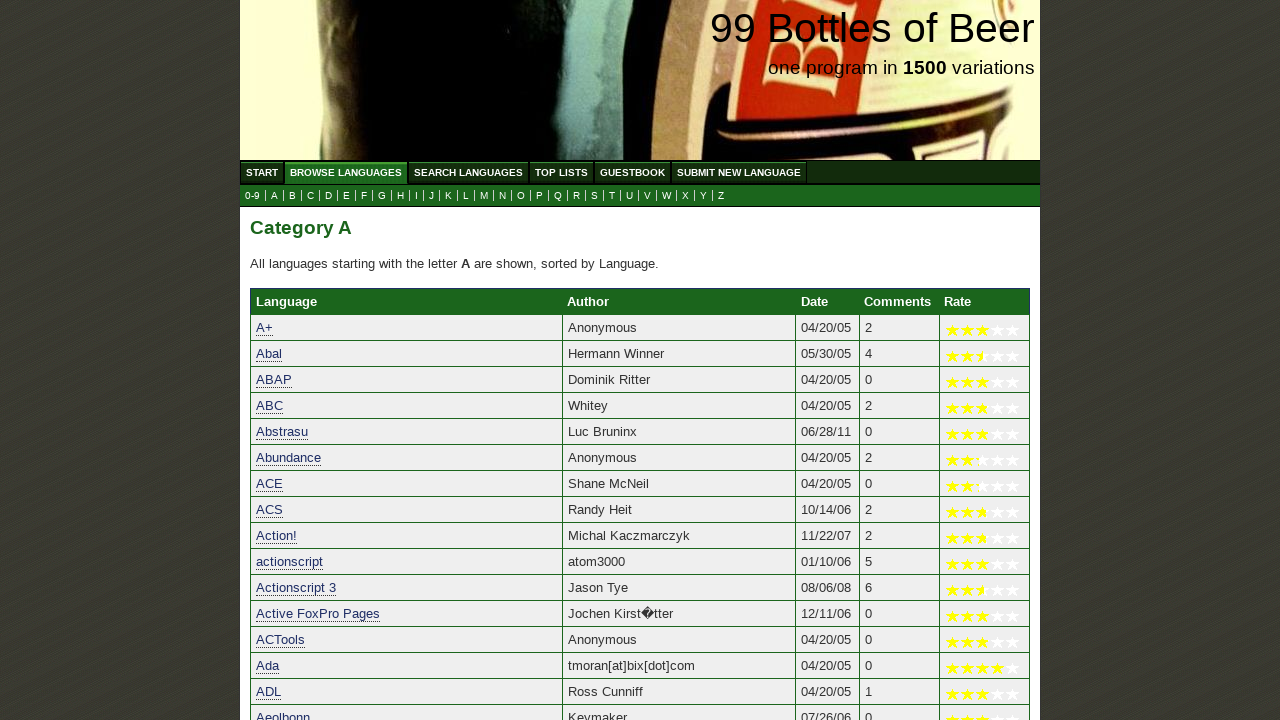

Main table loaded
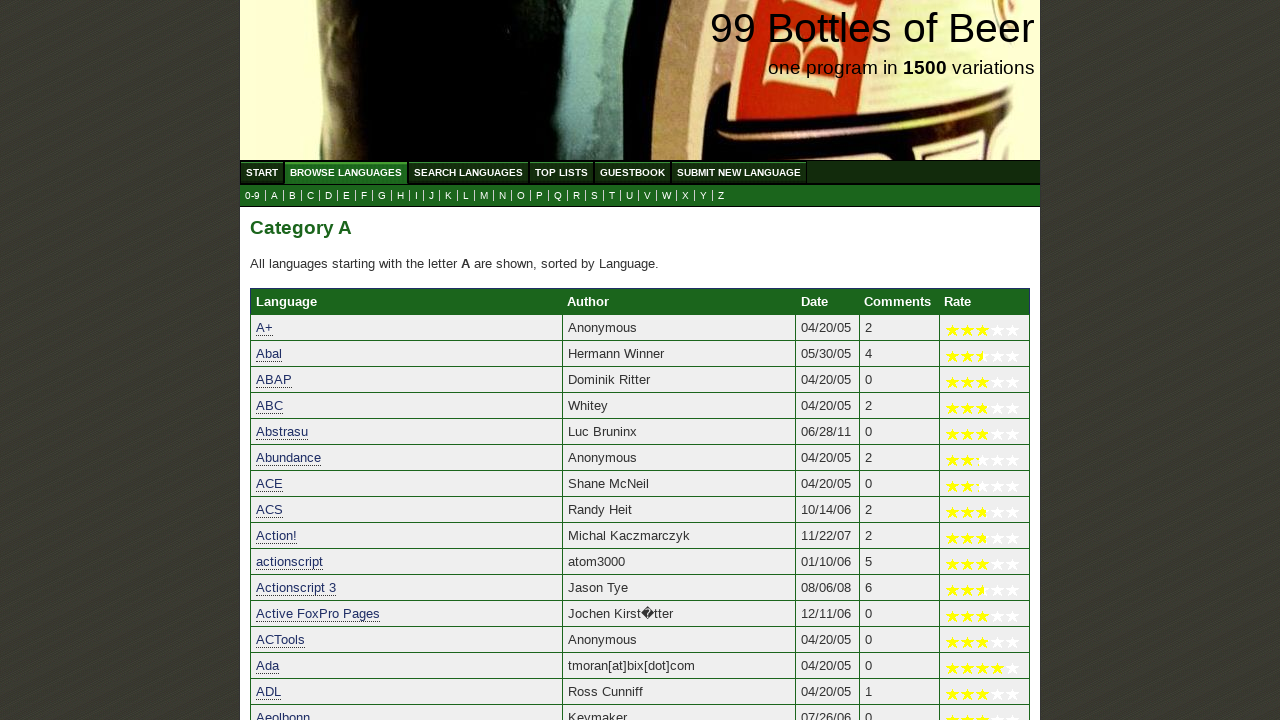

Located Language column header
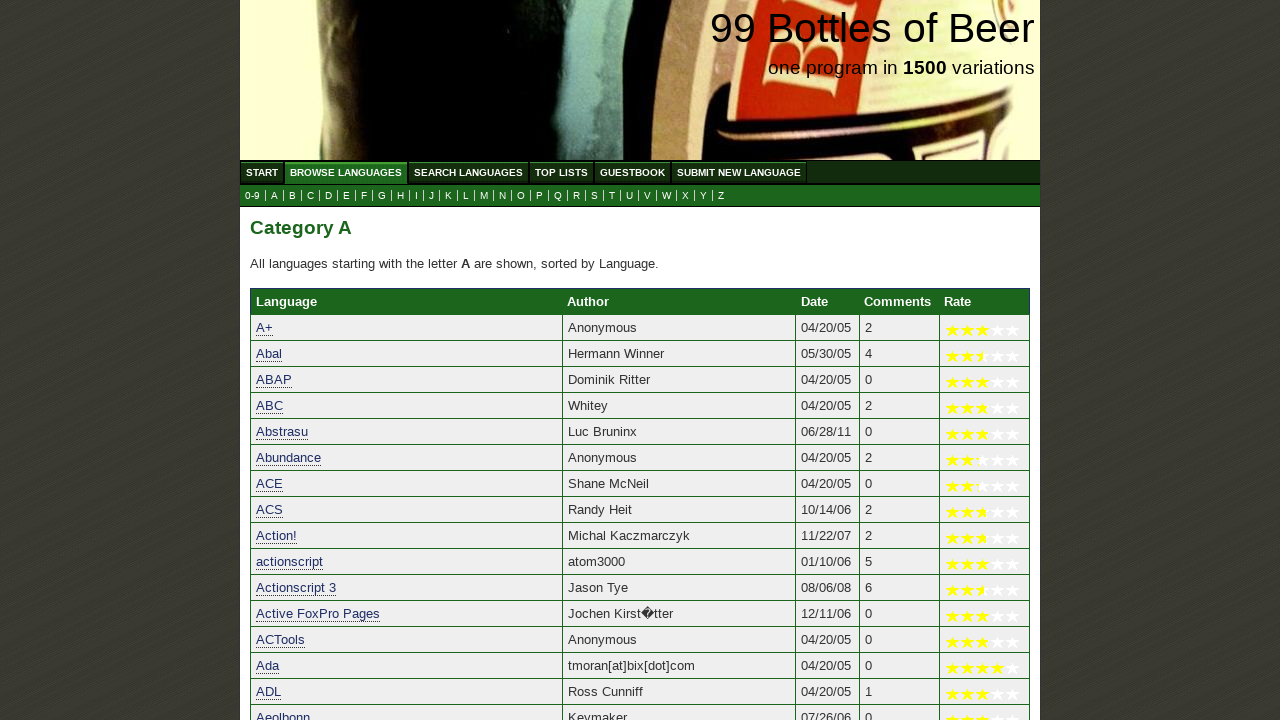

Verified Language column header is displayed
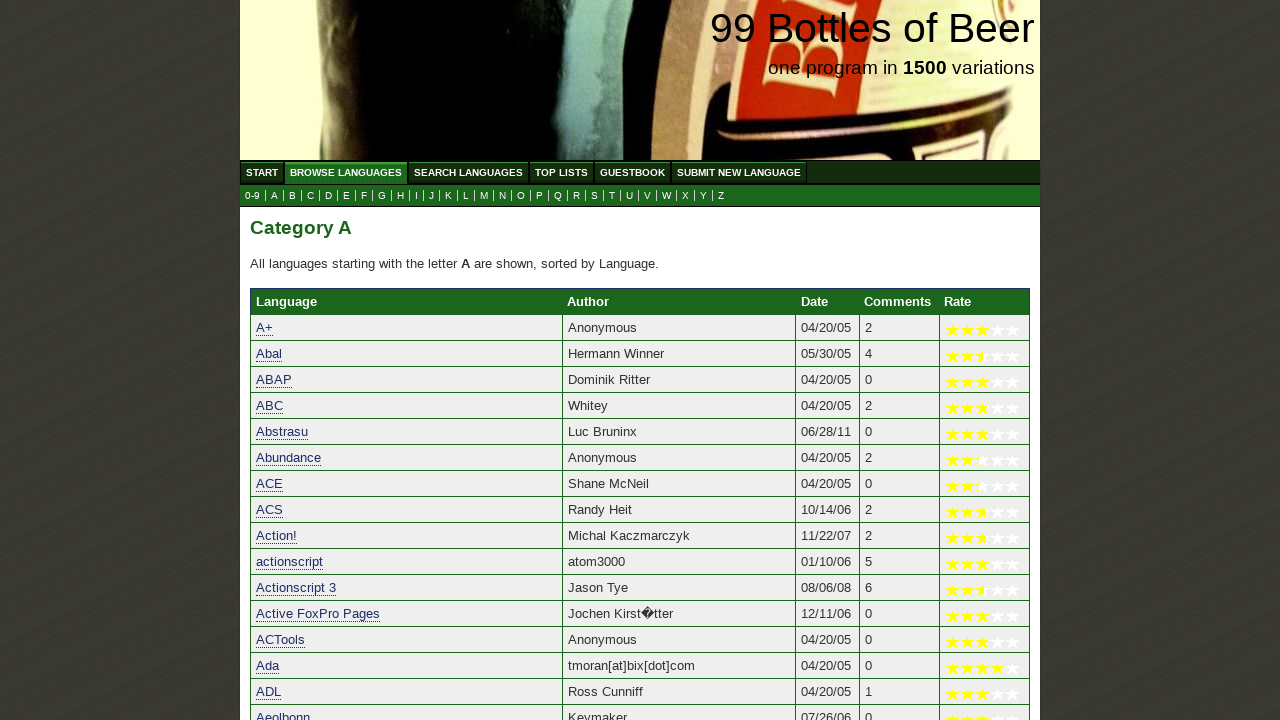

Located Author column header
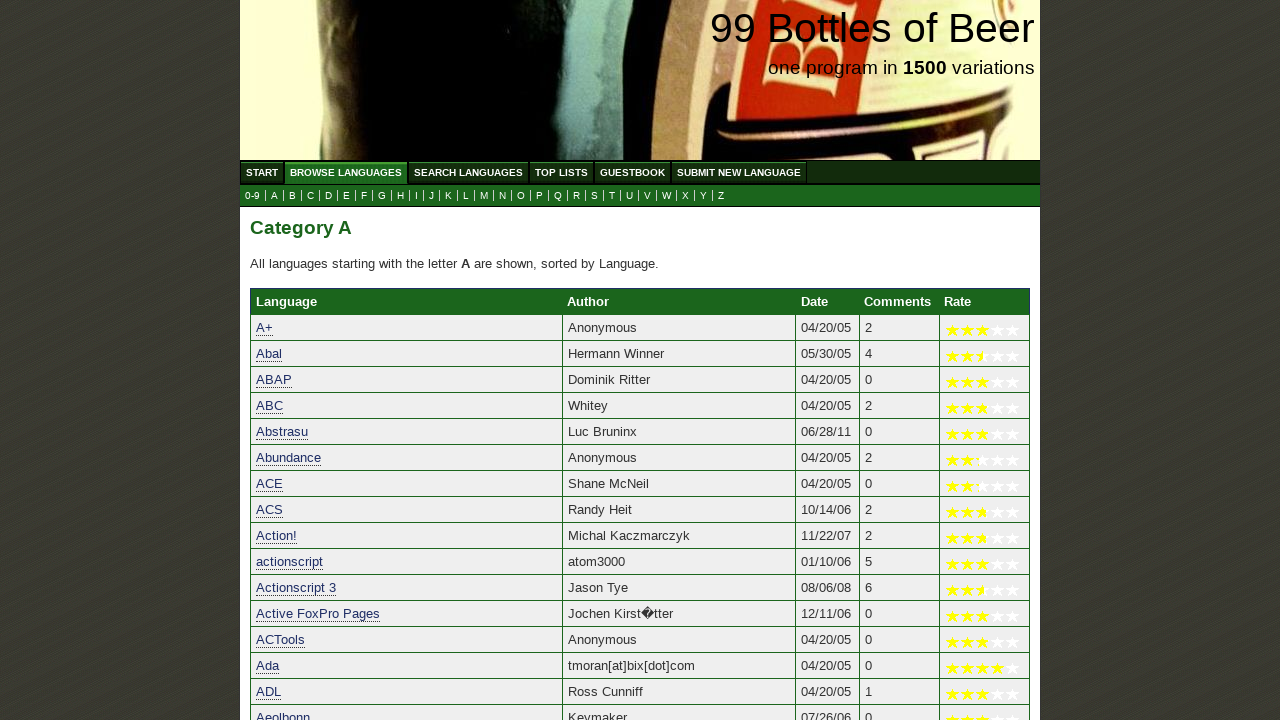

Verified Author column header is displayed
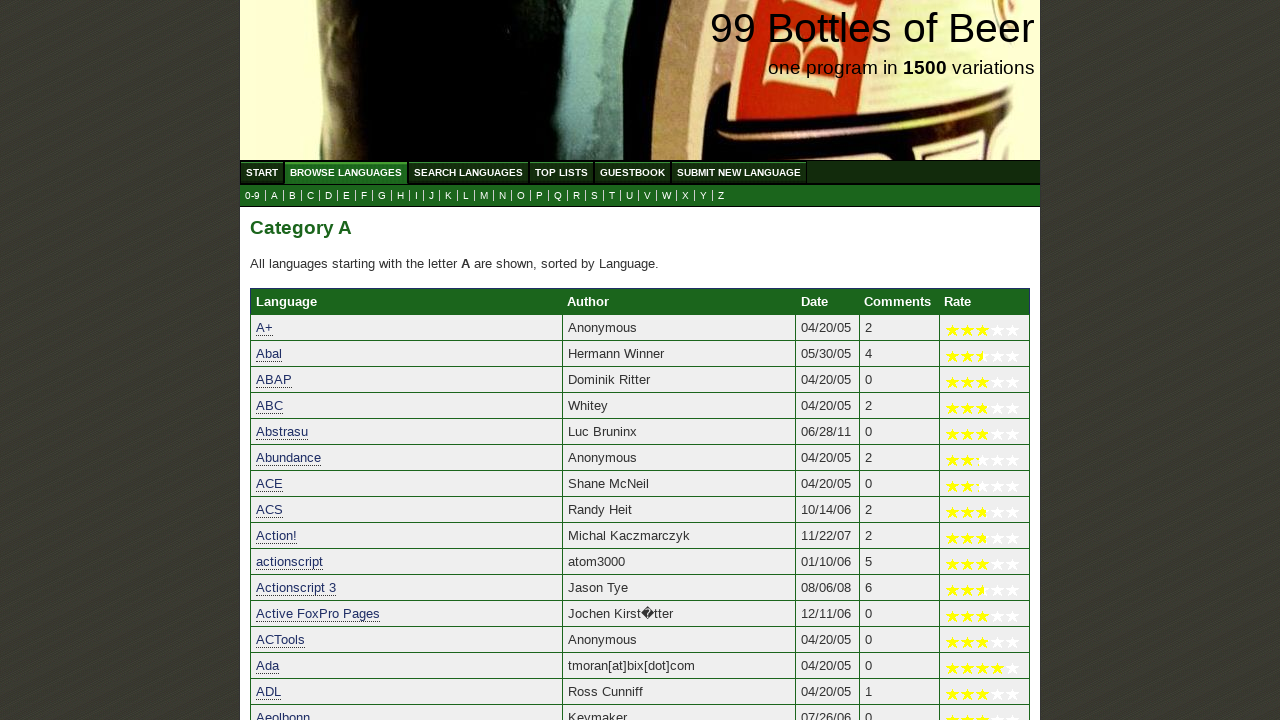

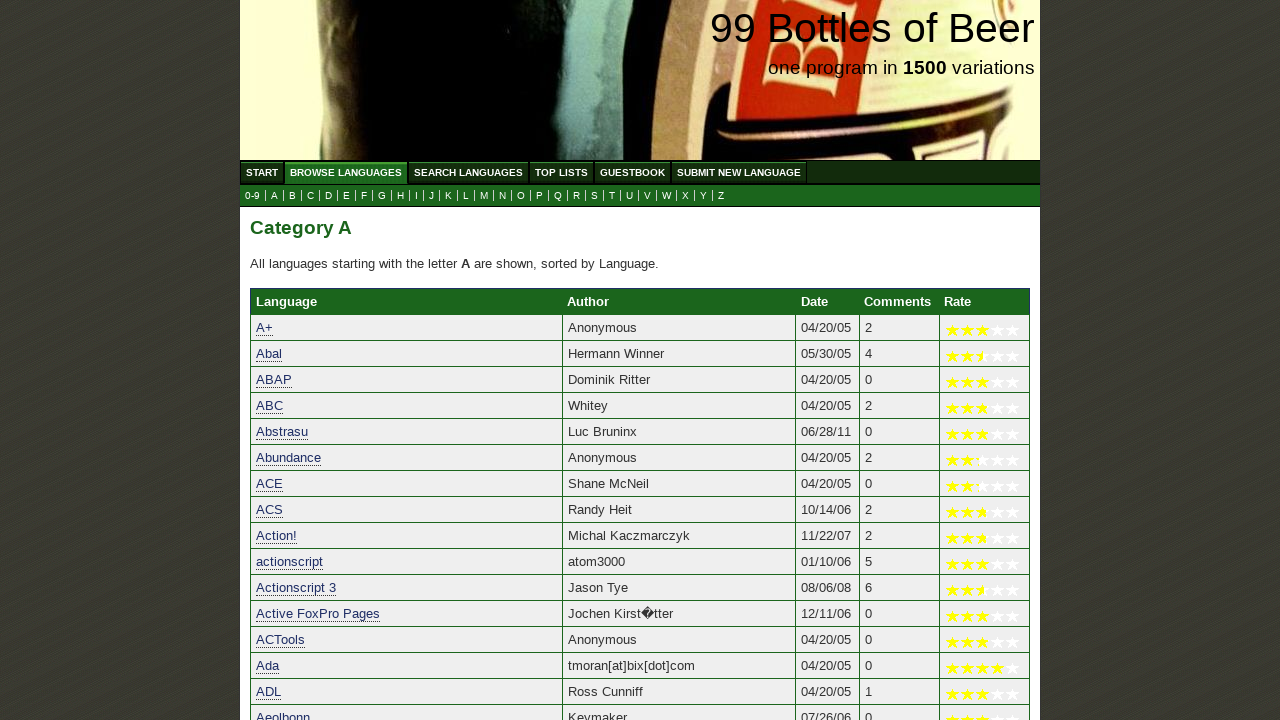